Tests the add/remove elements functionality by clicking the add button 3 times and verifying delete buttons are created

Starting URL: http://the-internet.herokuapp.com/add_remove_elements/

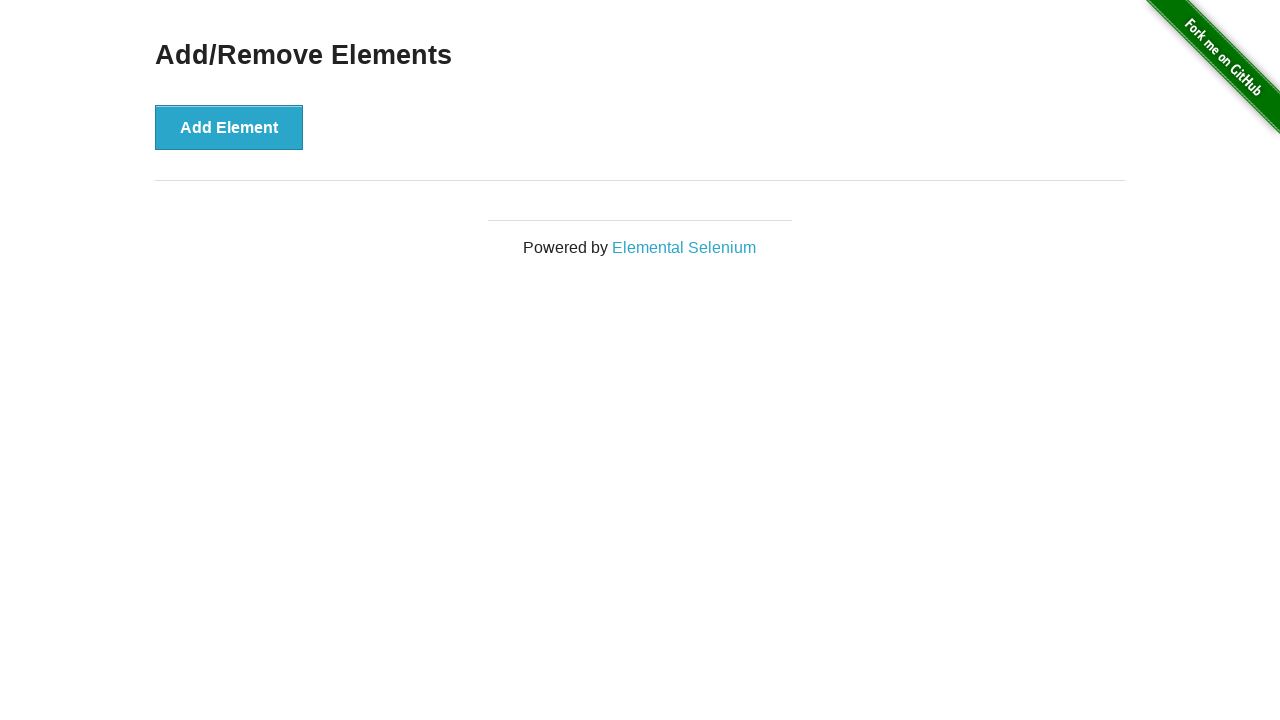

Navigated to add/remove elements page
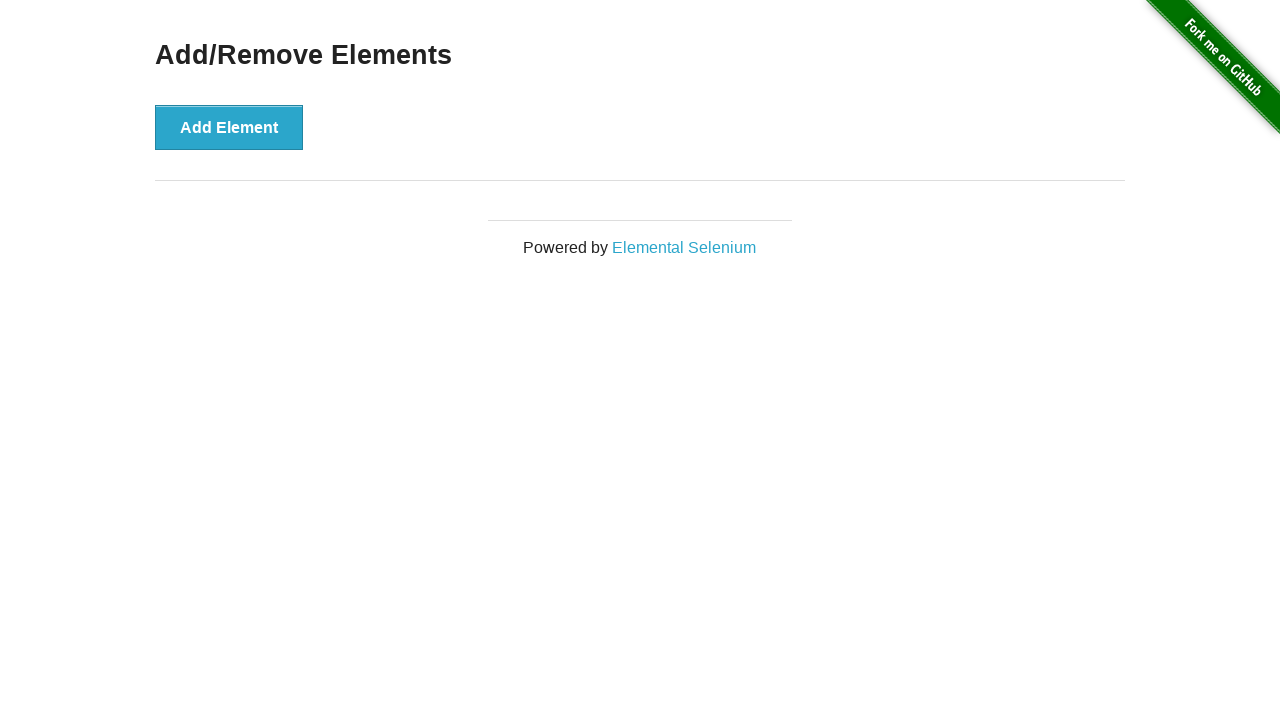

Clicked add button (iteration 1 of 3) at (229, 127) on .example button
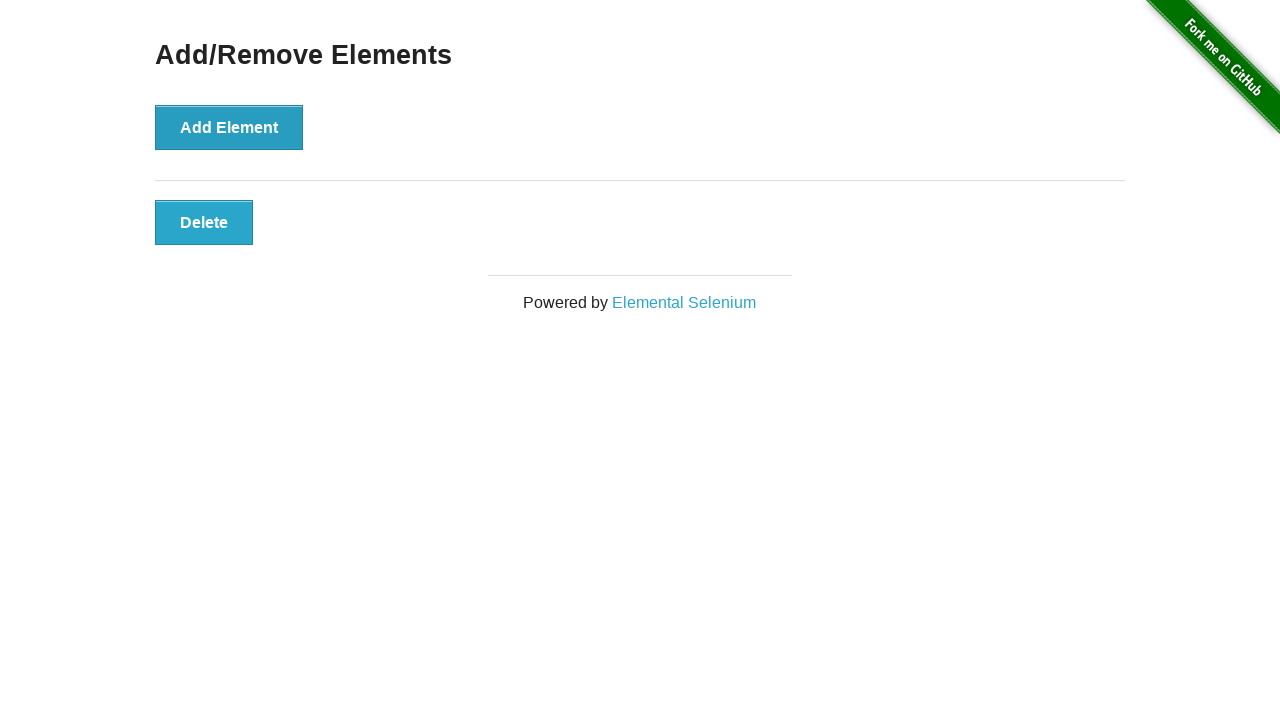

Clicked add button (iteration 2 of 3) at (229, 127) on .example button
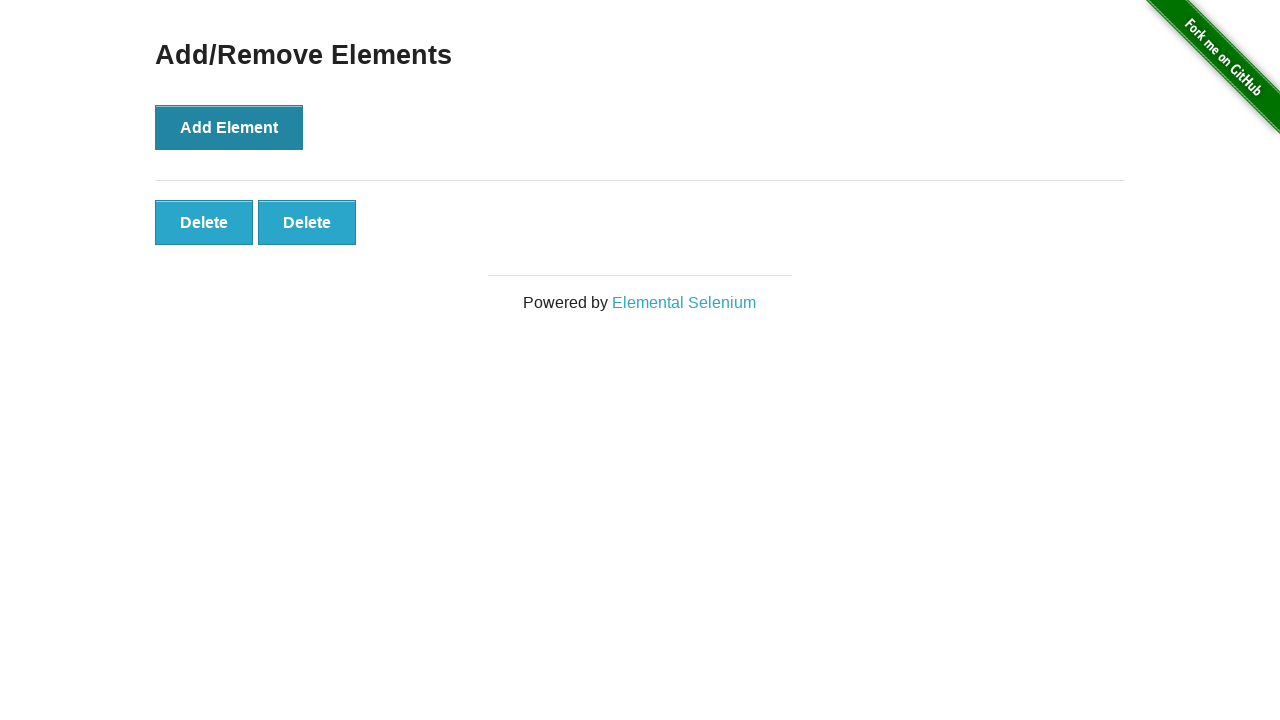

Clicked add button (iteration 3 of 3) at (229, 127) on .example button
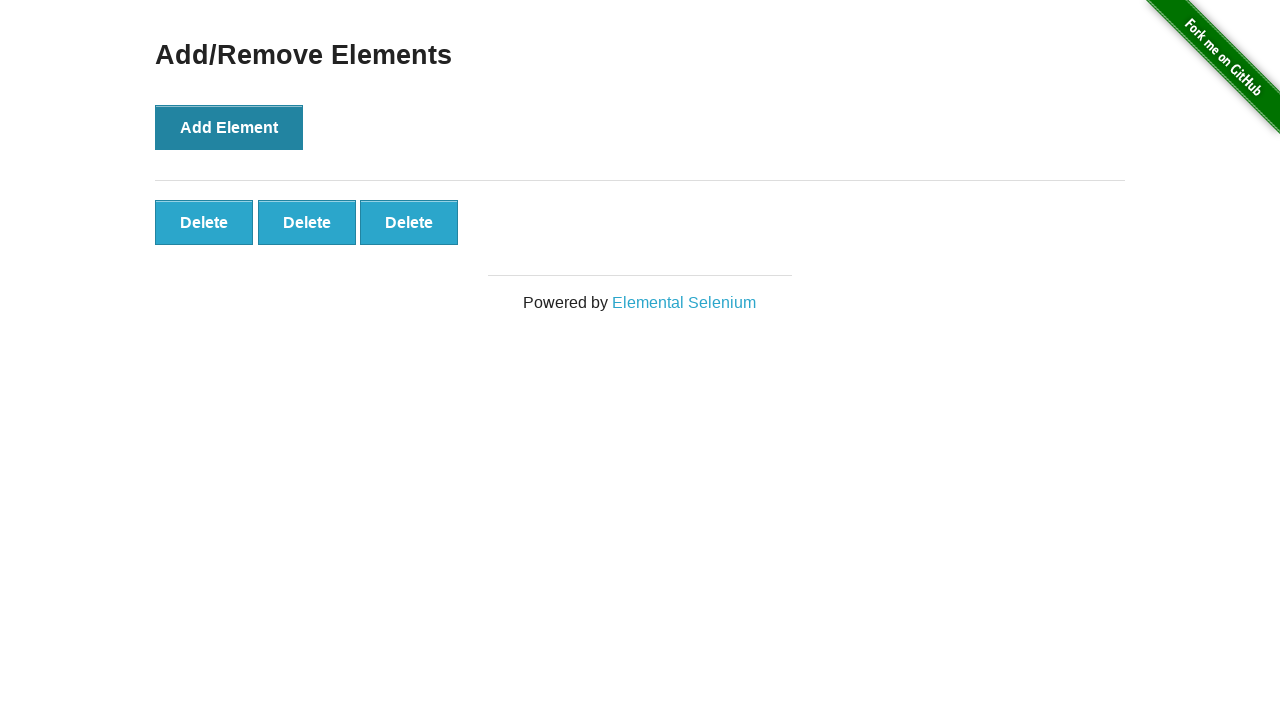

Delete buttons appeared after adding 3 elements
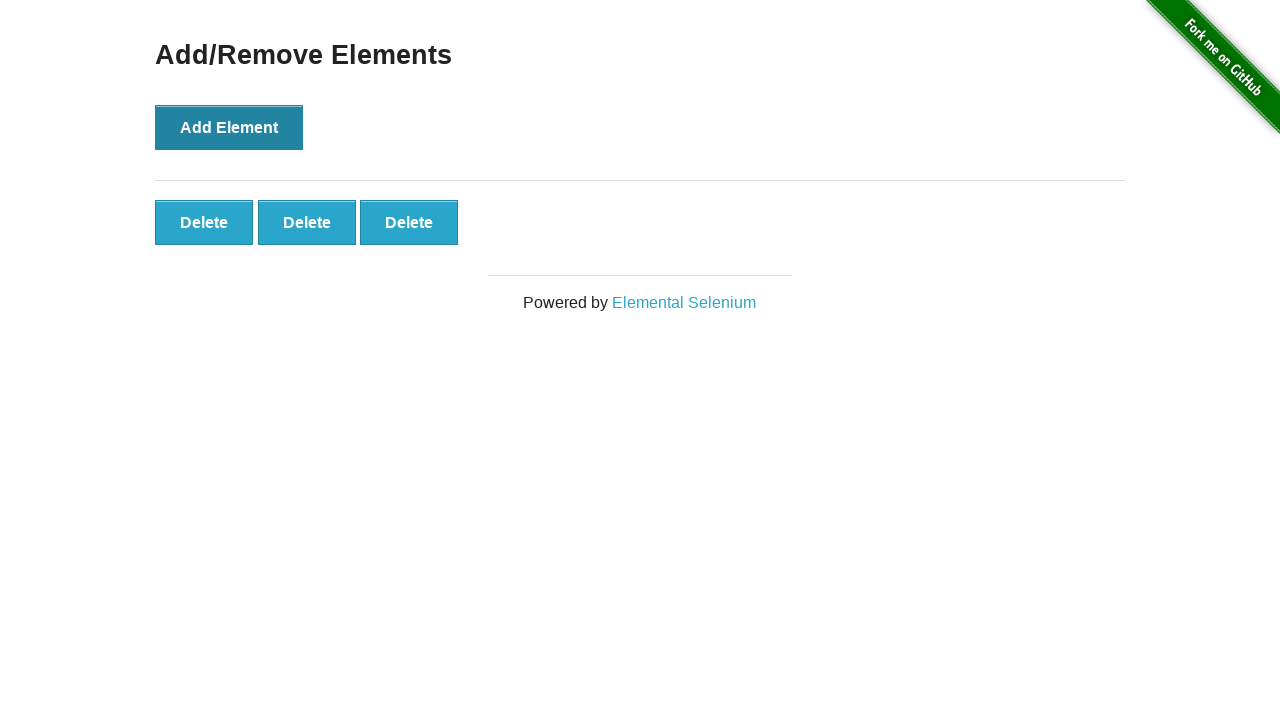

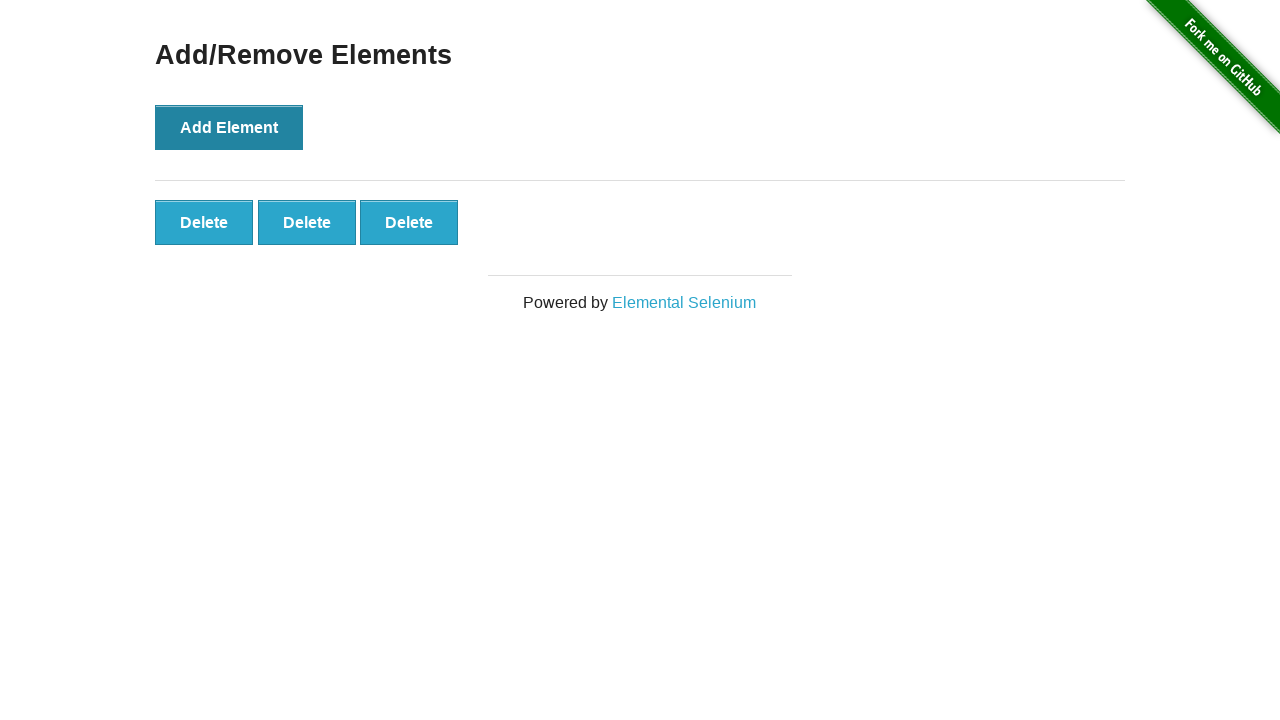